Tests browser back button functionality using mouse back click

Starting URL: https://www.selenium.dev/selenium/web/mouse_interaction.html

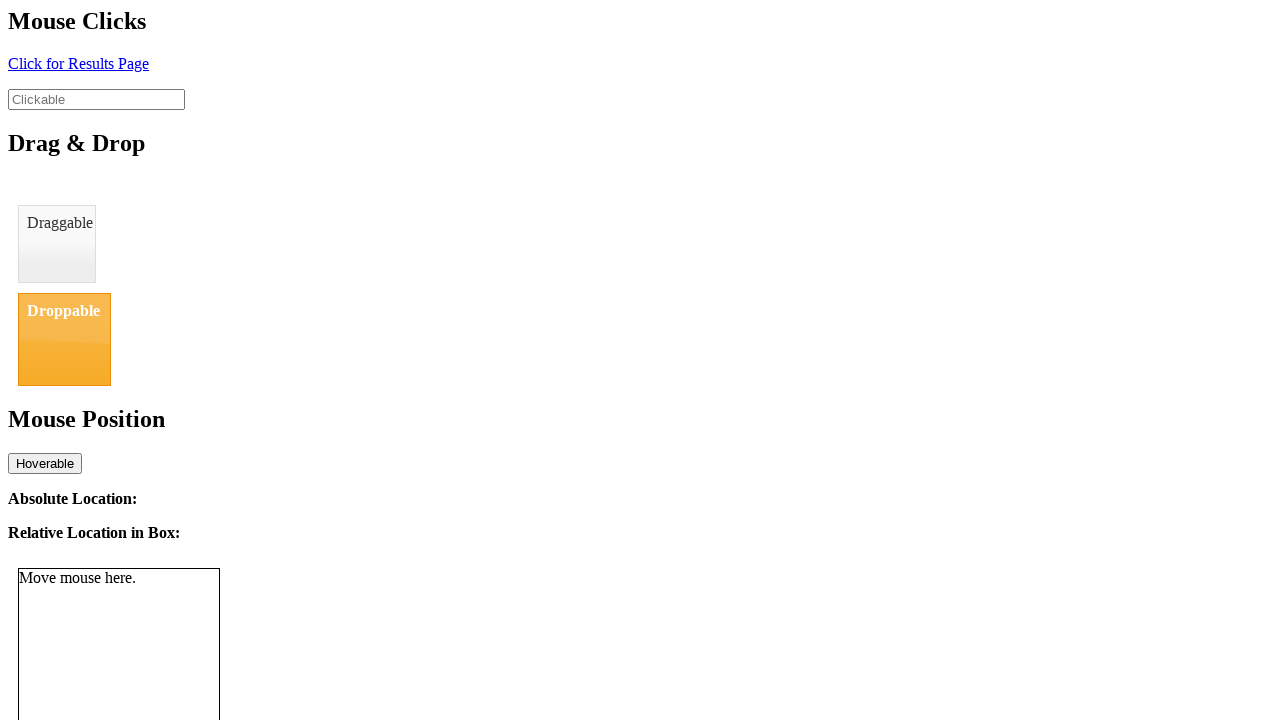

Clicked element with id 'click' to navigate to result page at (78, 63) on #click
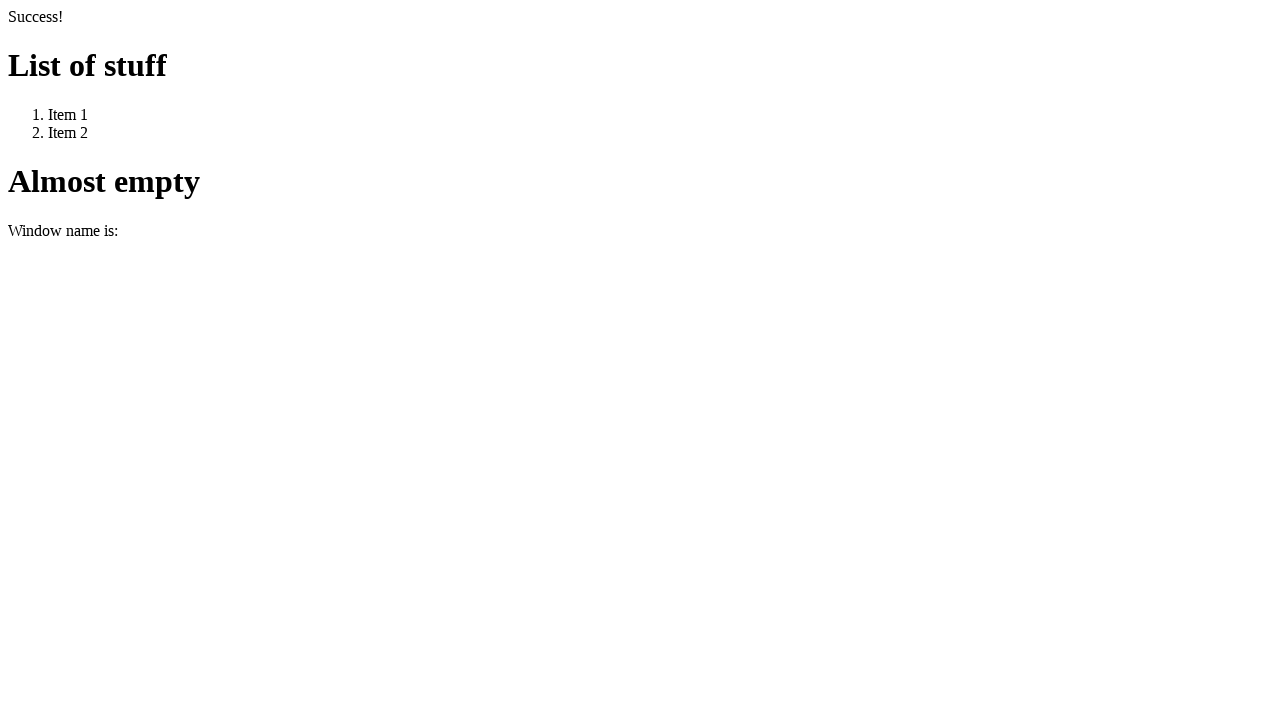

Result page loaded successfully
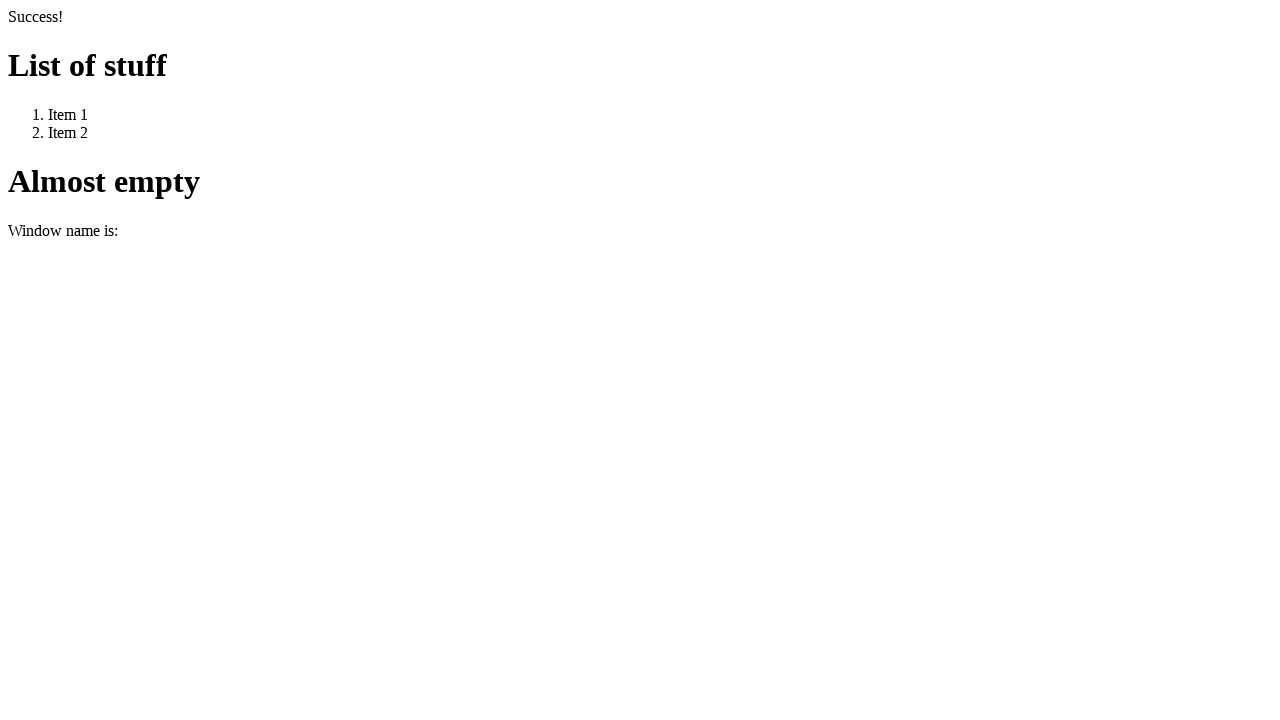

Navigated back using browser back button
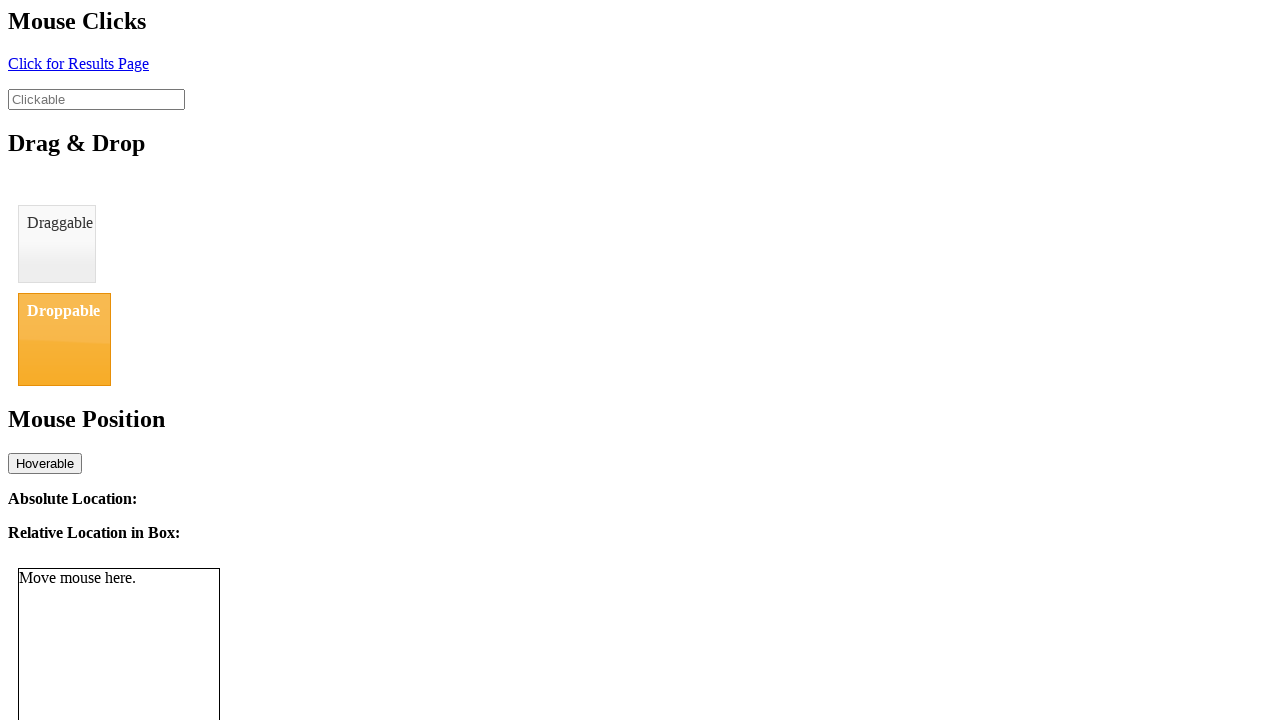

Verified return to original page by confirming '#clickable' element is present
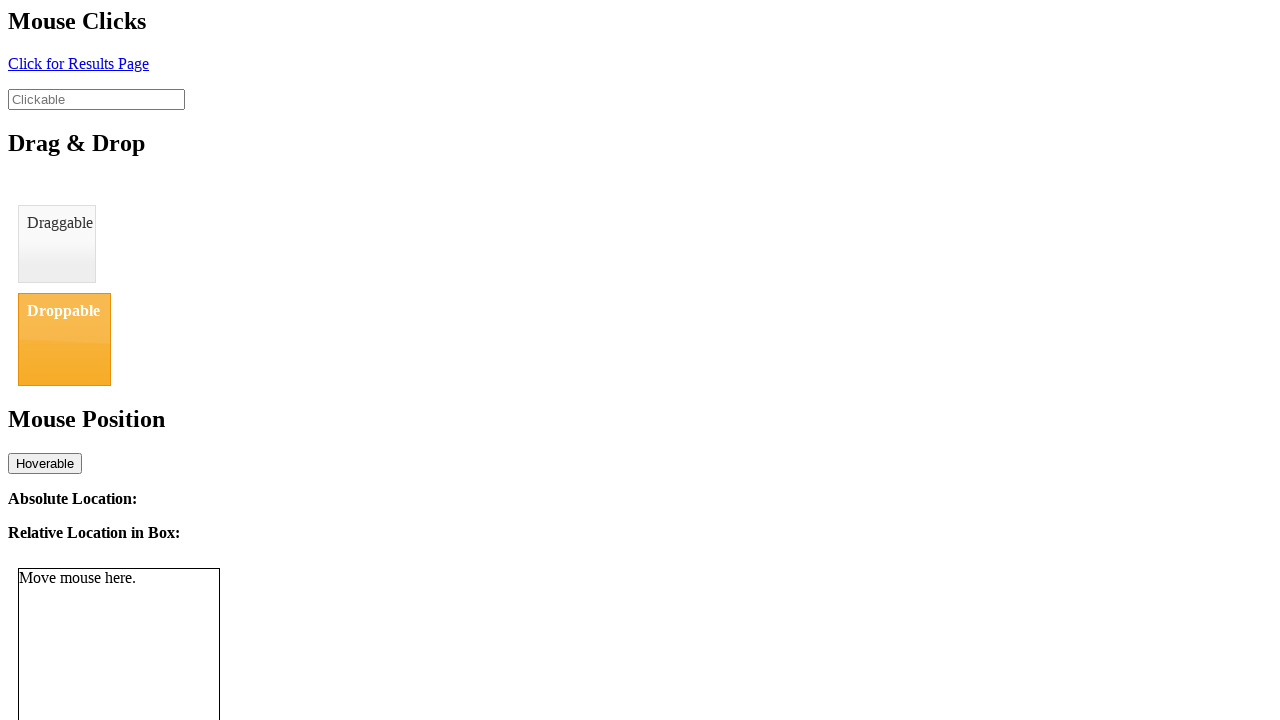

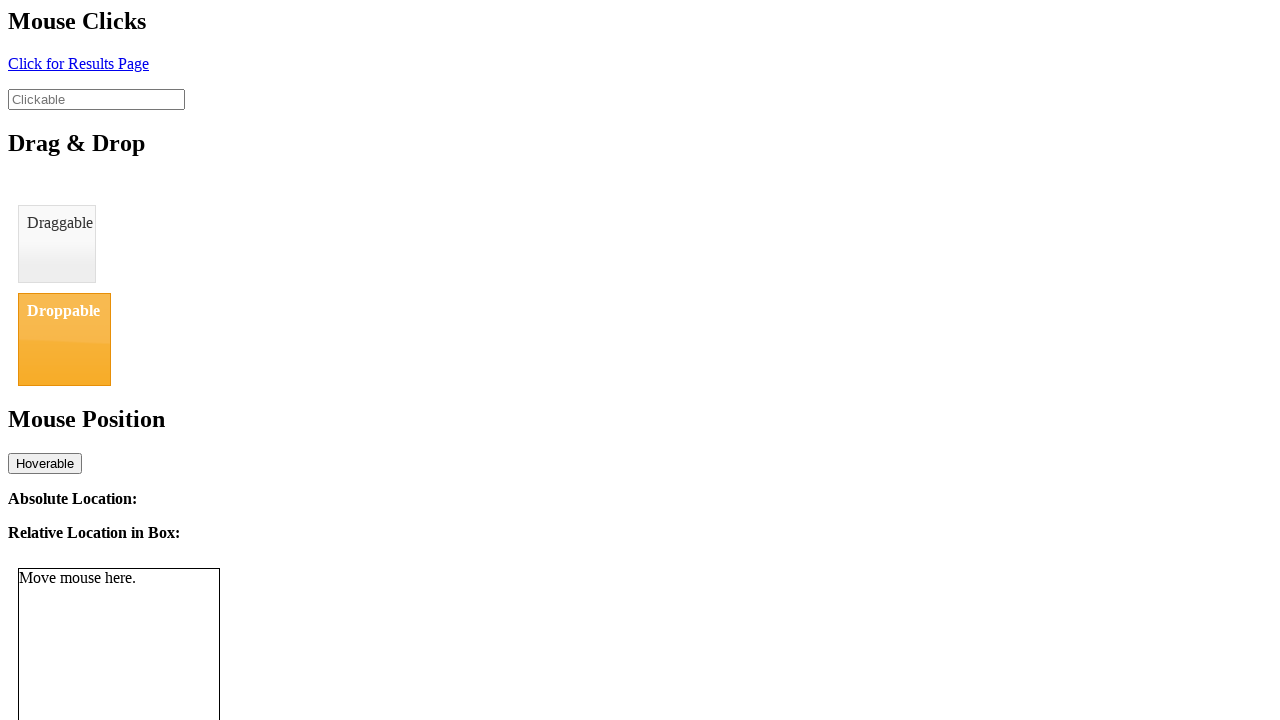